Tests multiplication functionality on a basic calculator by selecting build version, entering two numbers, selecting multiply operation, and double-clicking the calculate button.

Starting URL: https://testsheepnz.github.io/BasicCalculator

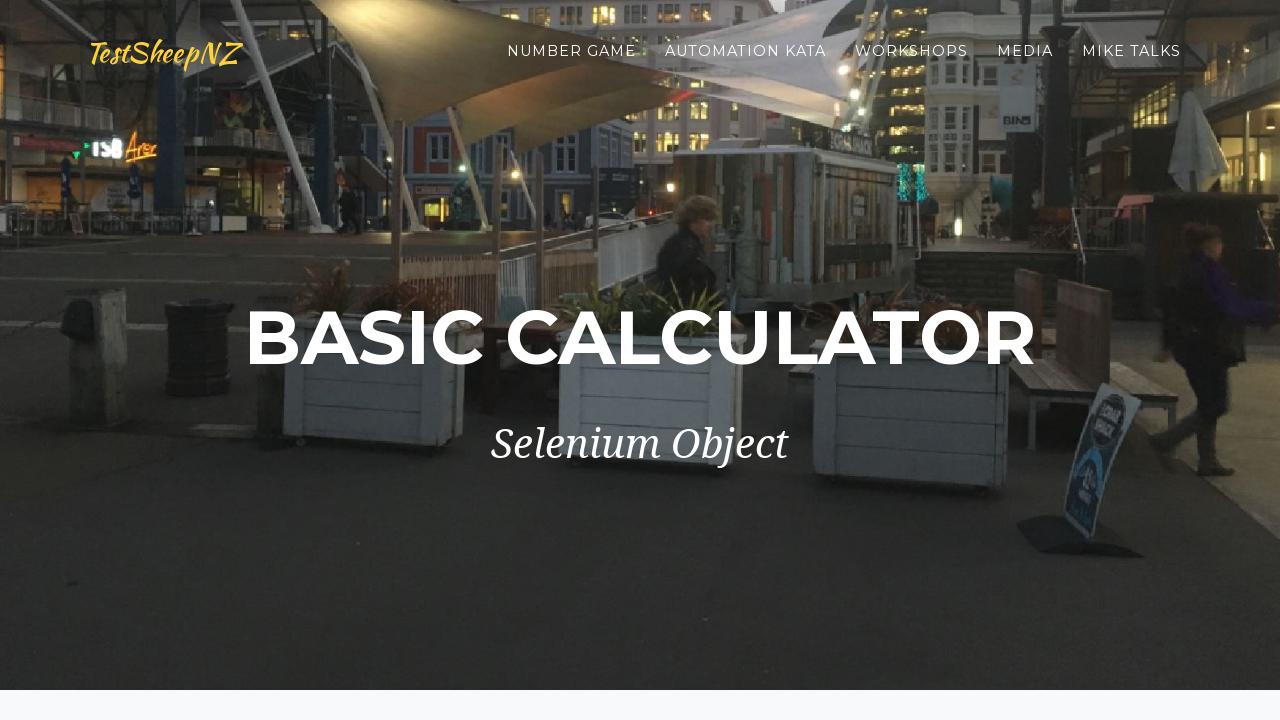

Selected build version 7 on #selectBuild
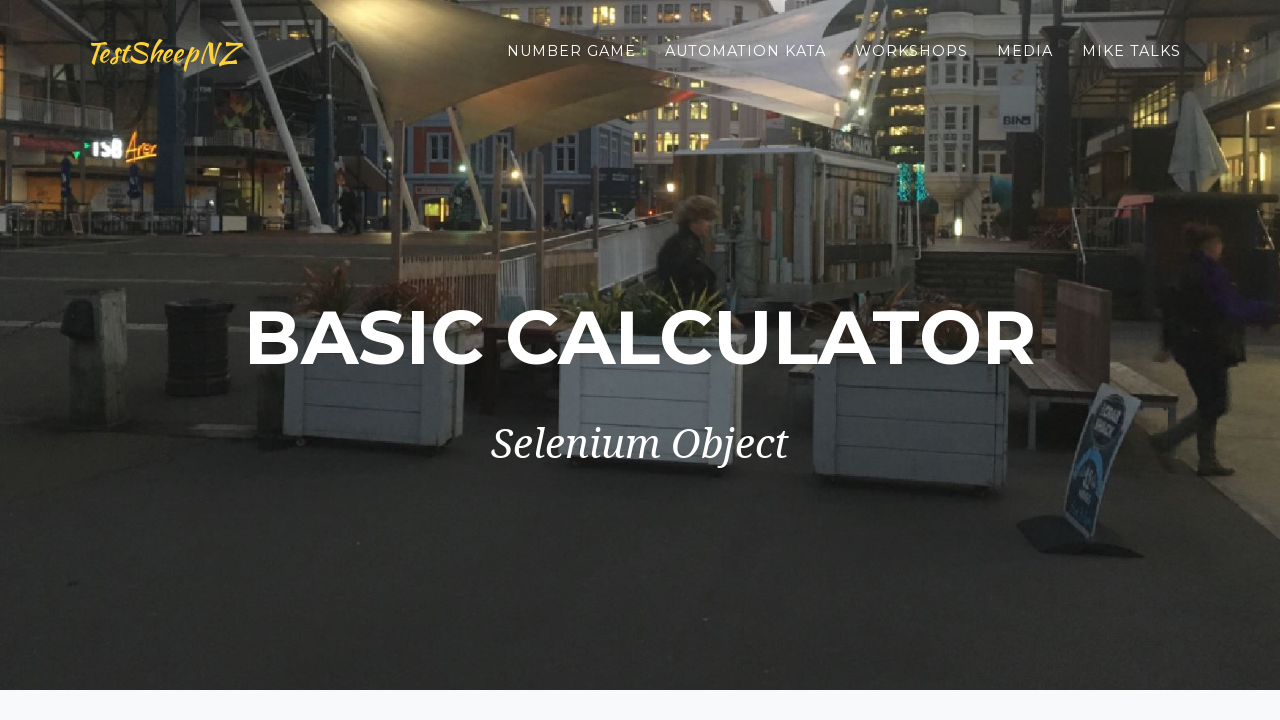

Entered 5 in the first number field on #number1Field
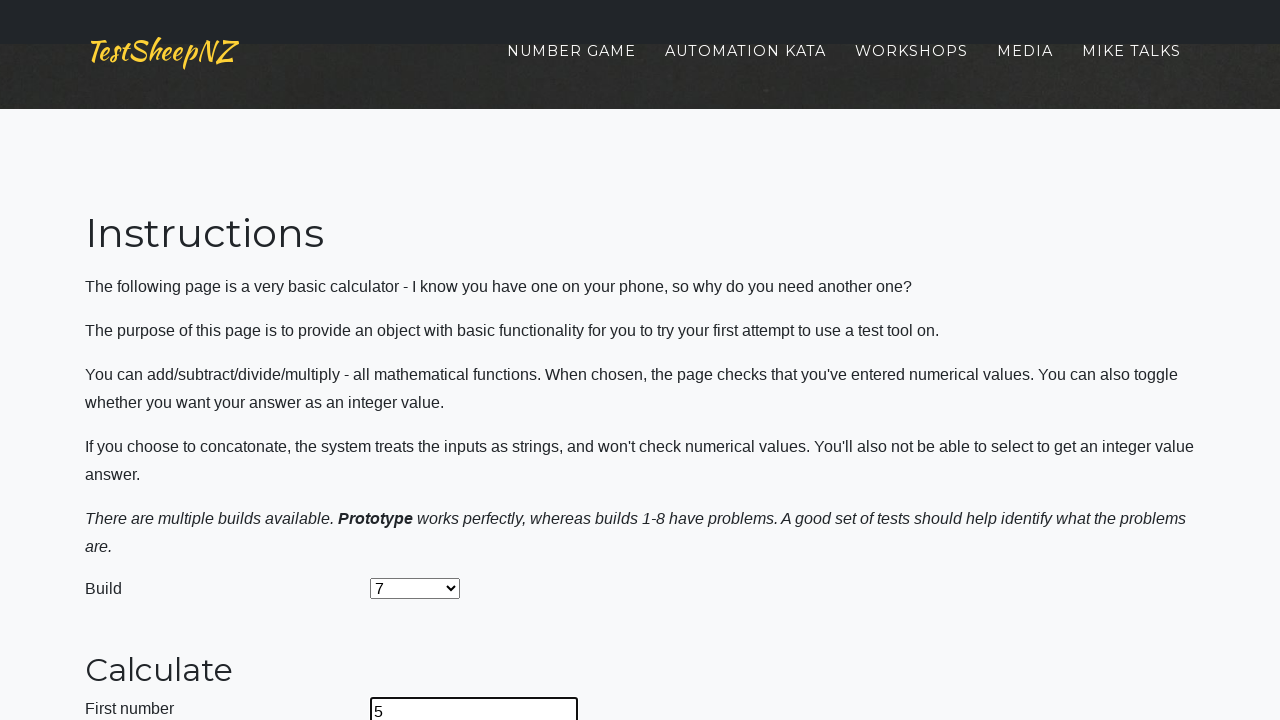

Entered 2 in the second number field on #number2Field
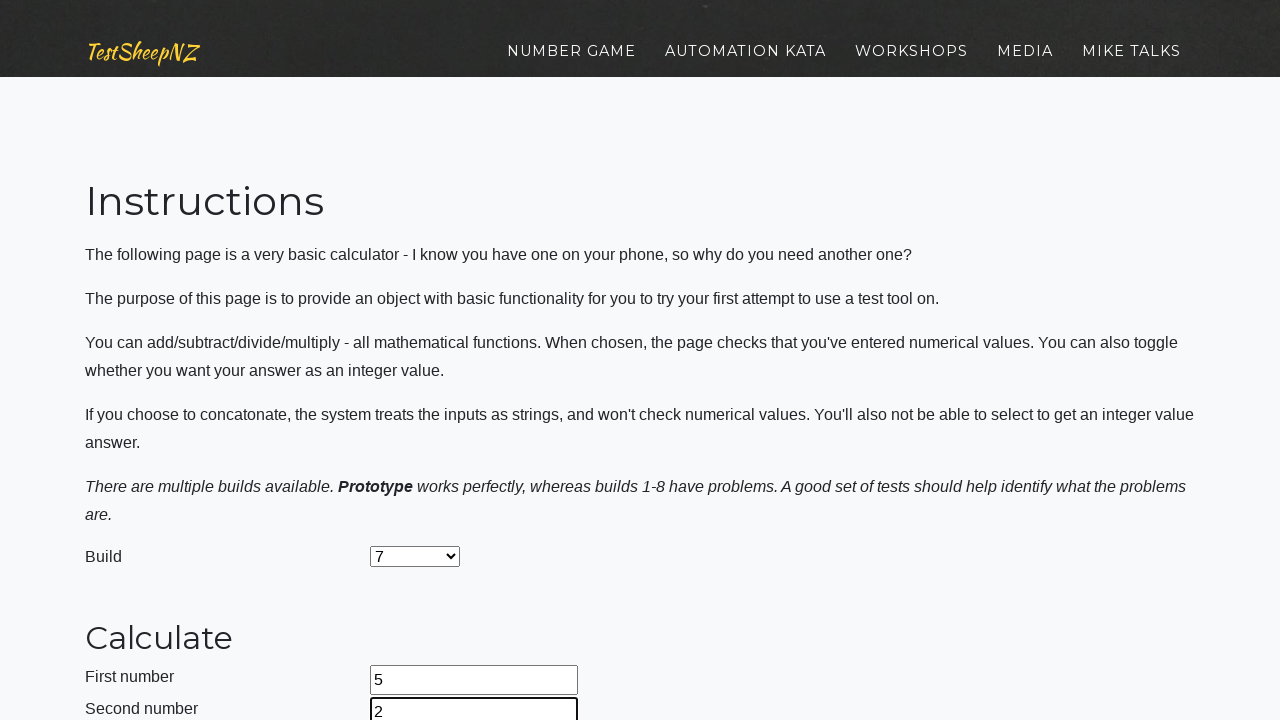

Selected multiply operation on #selectOperationDropdown
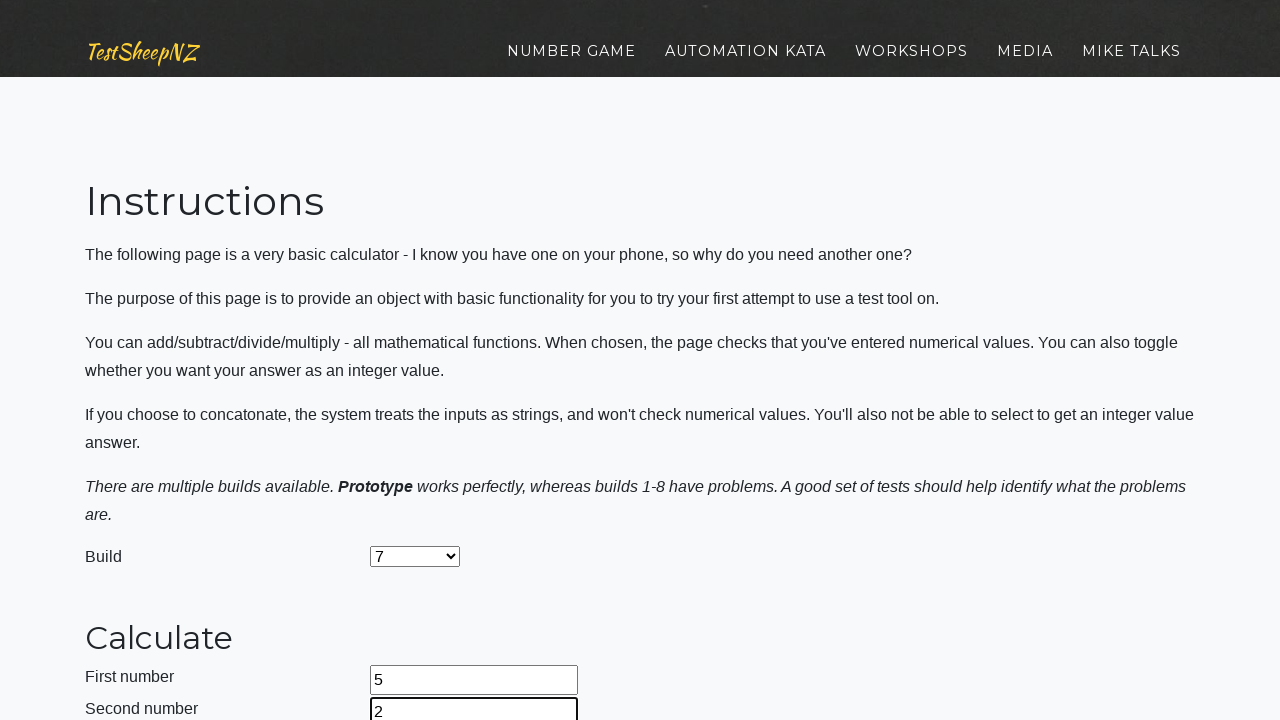

Double-clicked the calculate button at (422, 361) on #calculateButton
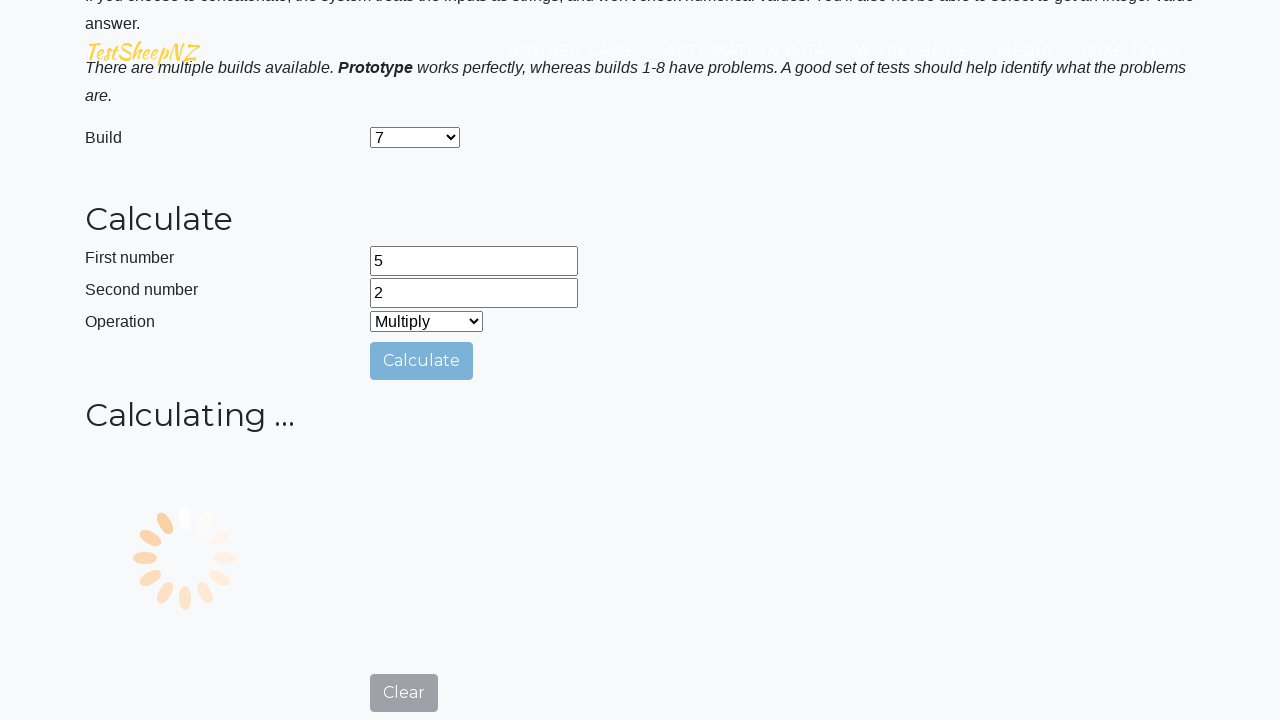

Multiplication result calculated and displayed
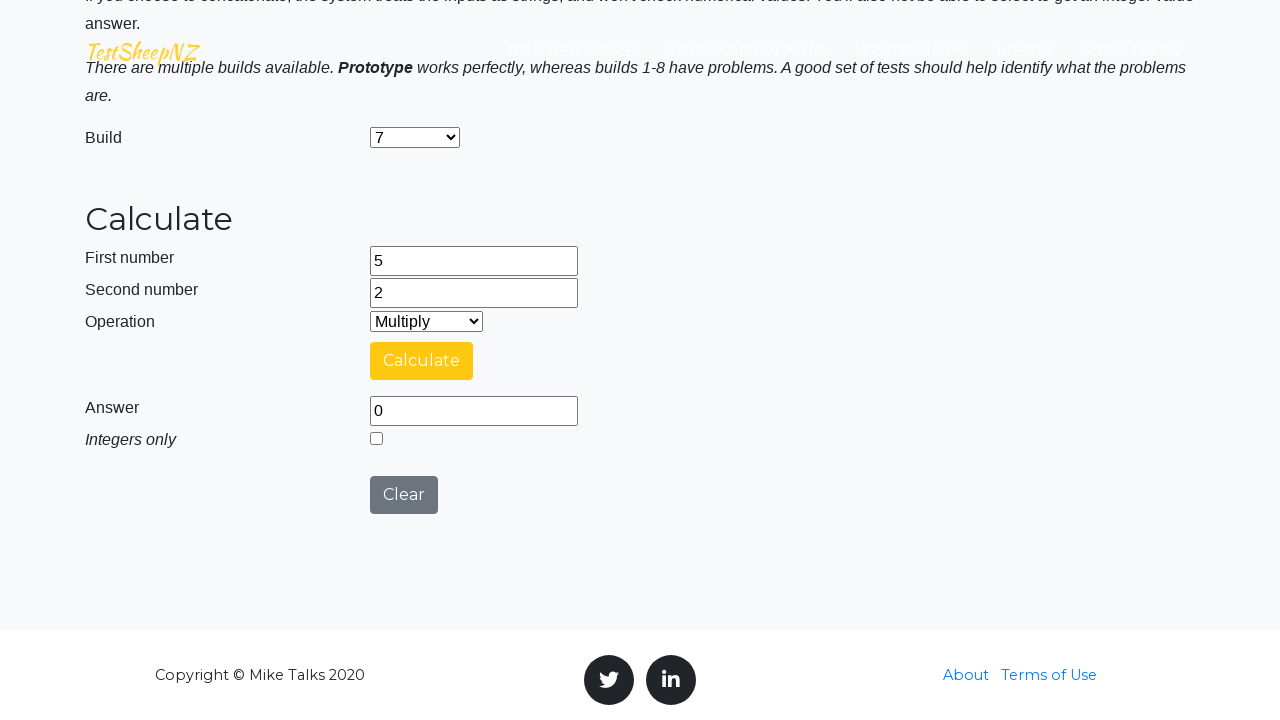

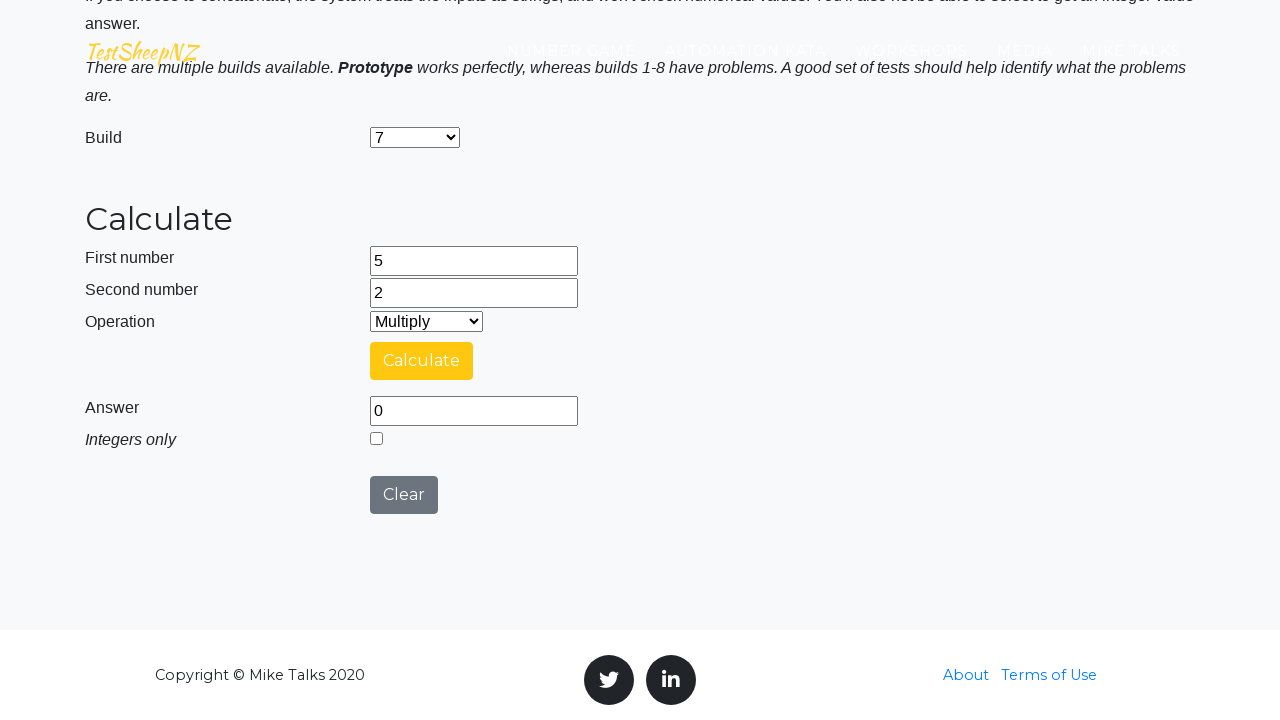